Tests that the text input field is cleared after adding a todo item.

Starting URL: https://demo.playwright.dev/todomvc

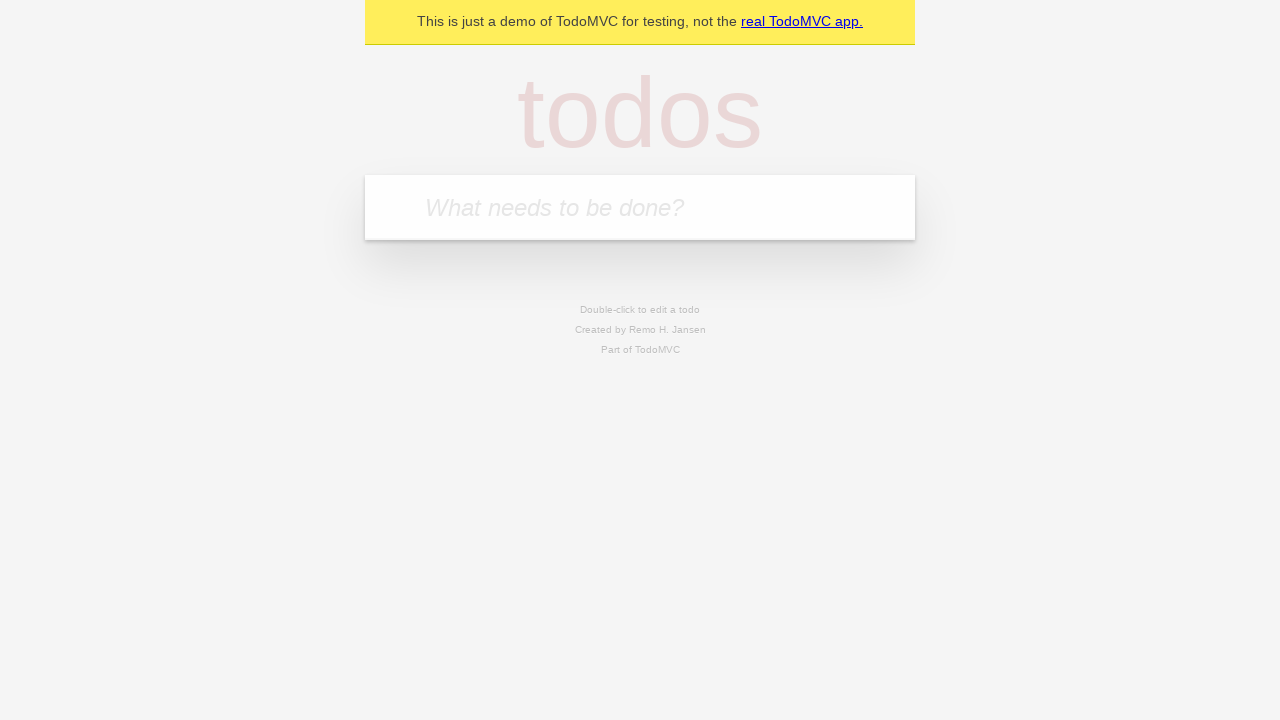

Located the todo input field with placeholder 'What needs to be done?'
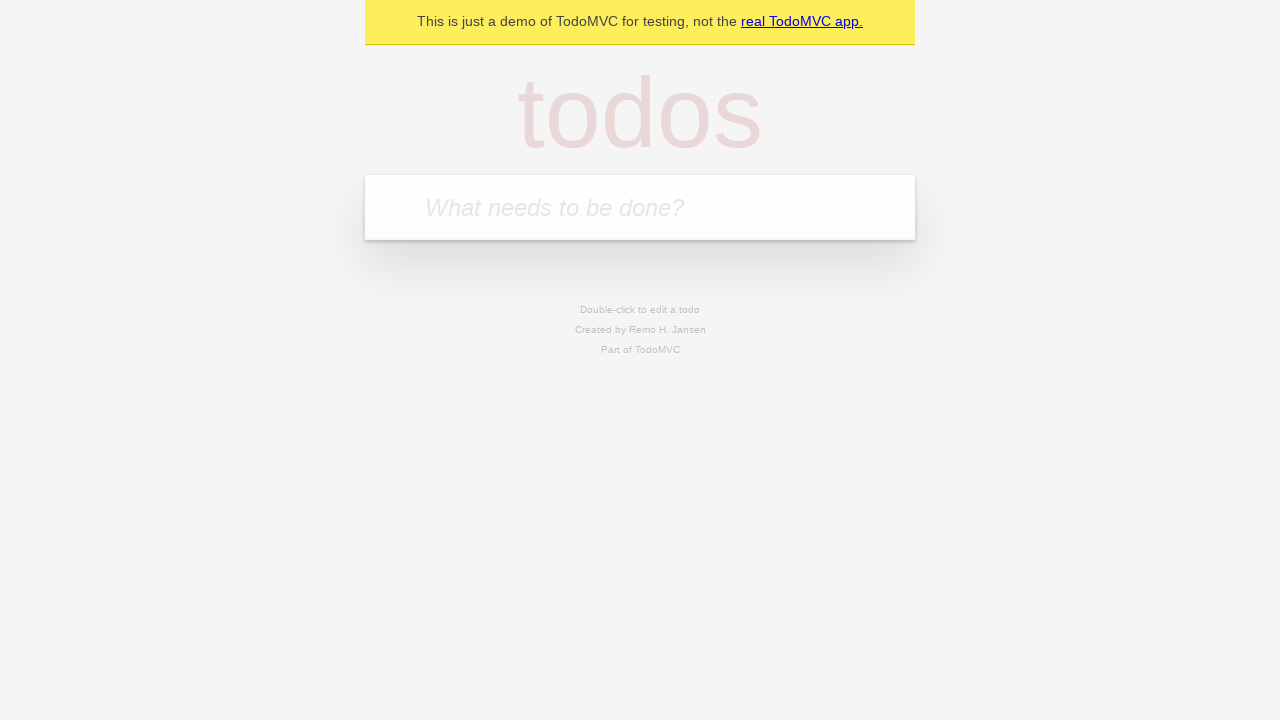

Filled todo input field with 'buy some cheese' on internal:attr=[placeholder="What needs to be done?"i]
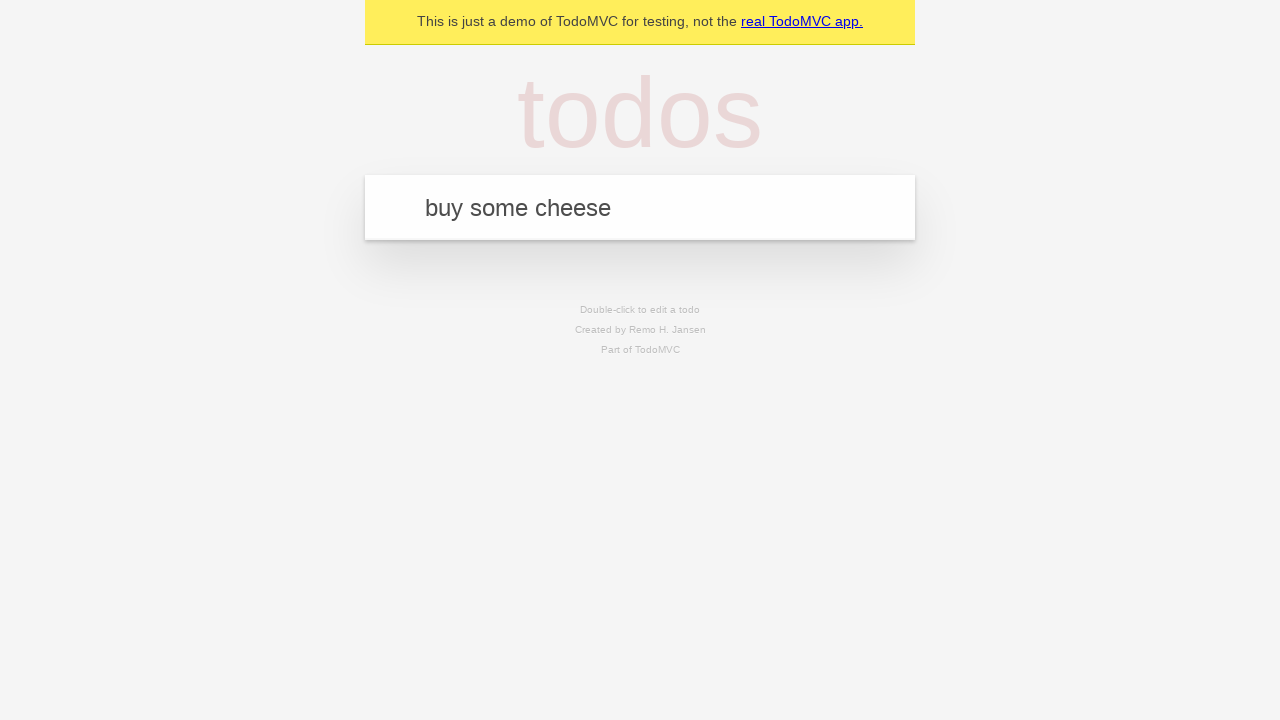

Pressed Enter to submit the todo item on internal:attr=[placeholder="What needs to be done?"i]
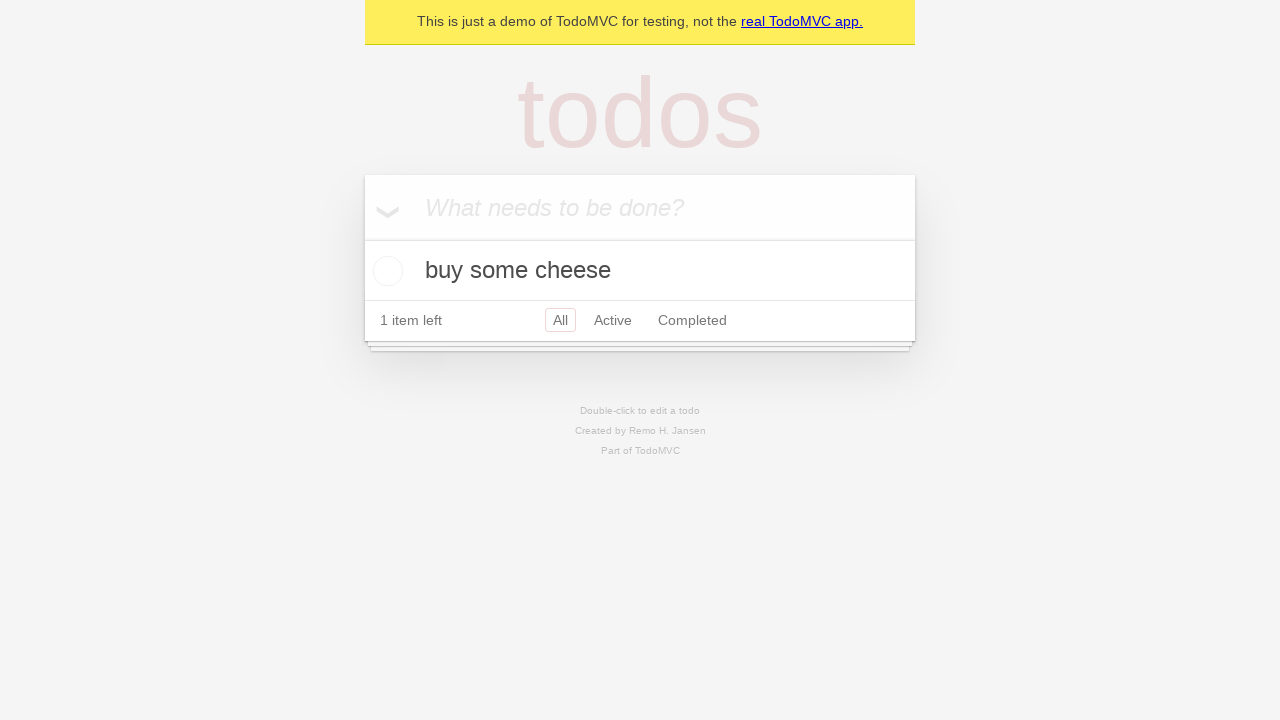

Waited for todo item to appear in the list
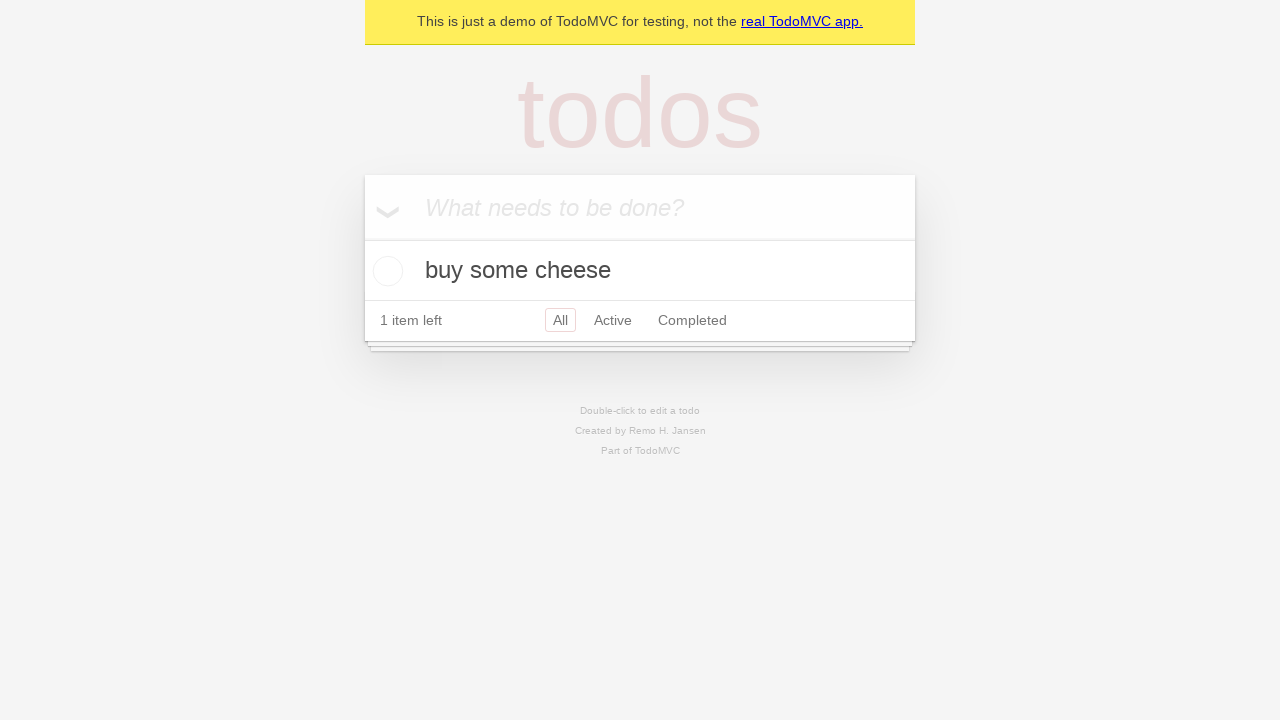

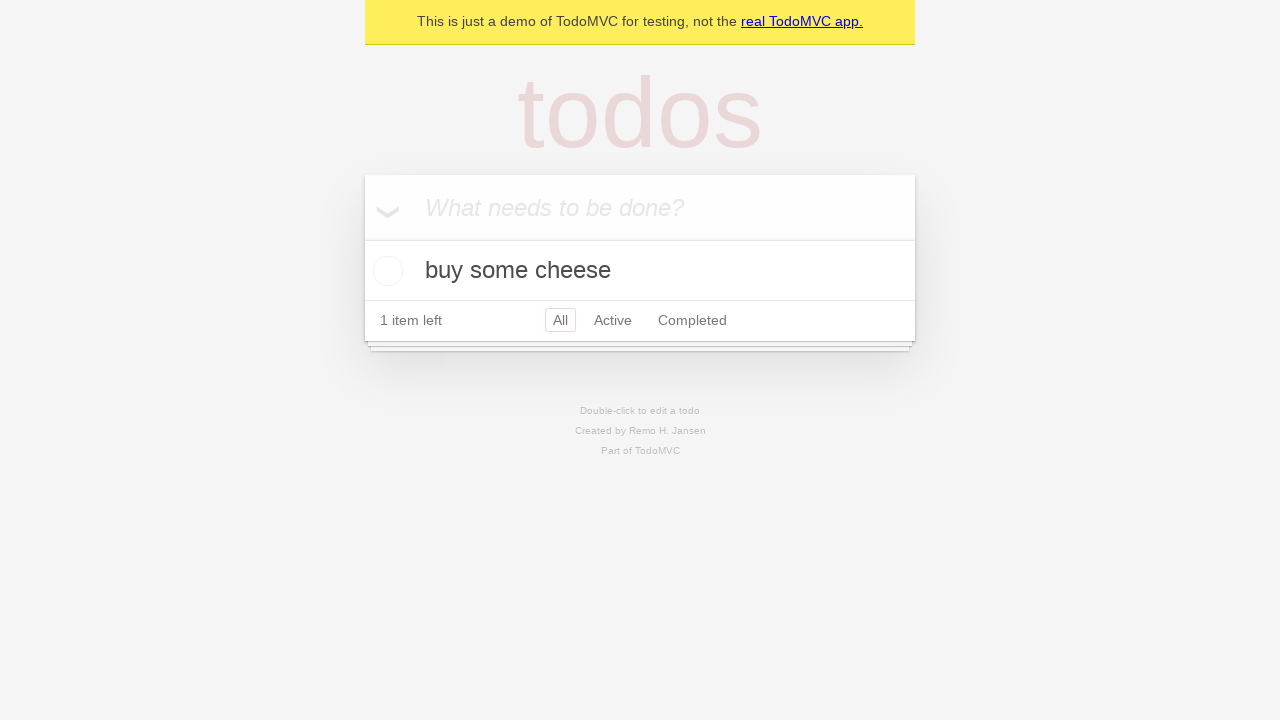